Navigates to a test automation course page and verifies that the page title element "ZONA DE TESTES" is present on the page

Starting URL: https://cursoautomacao.netlify.app/

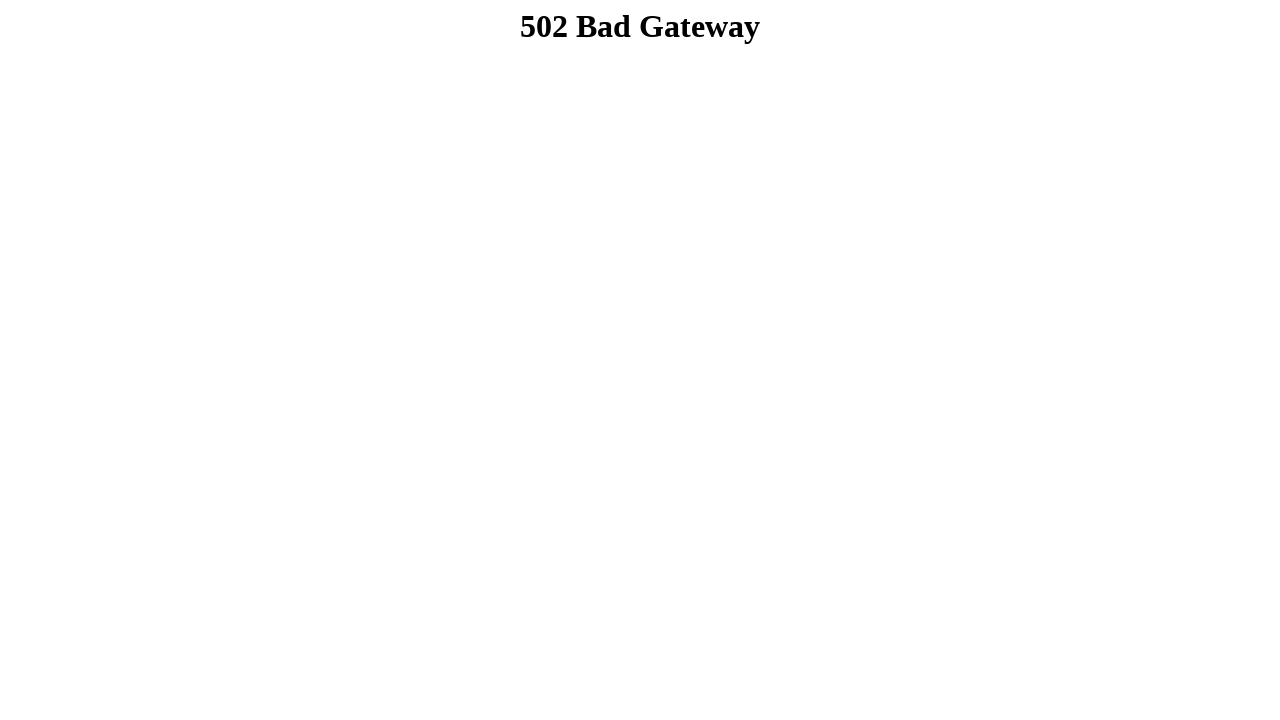

Navigated to test automation course page
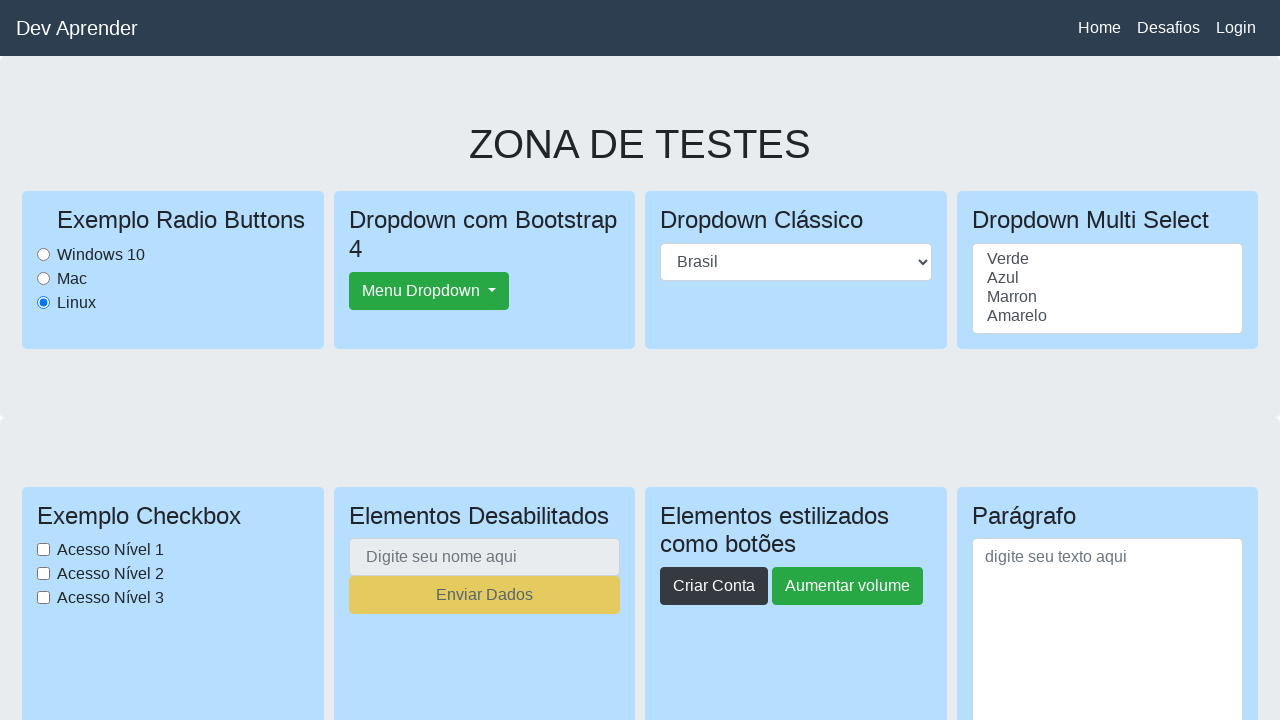

Verified that page title element 'ZONA DE TESTES' is present on the page
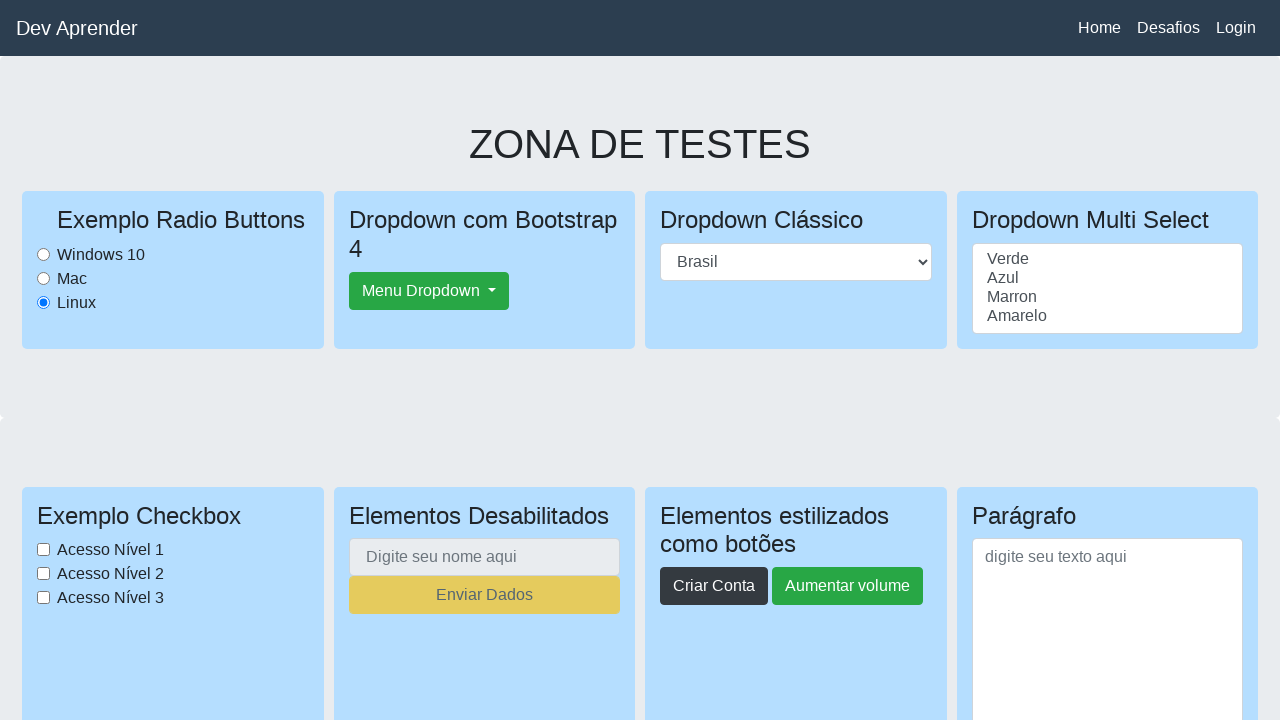

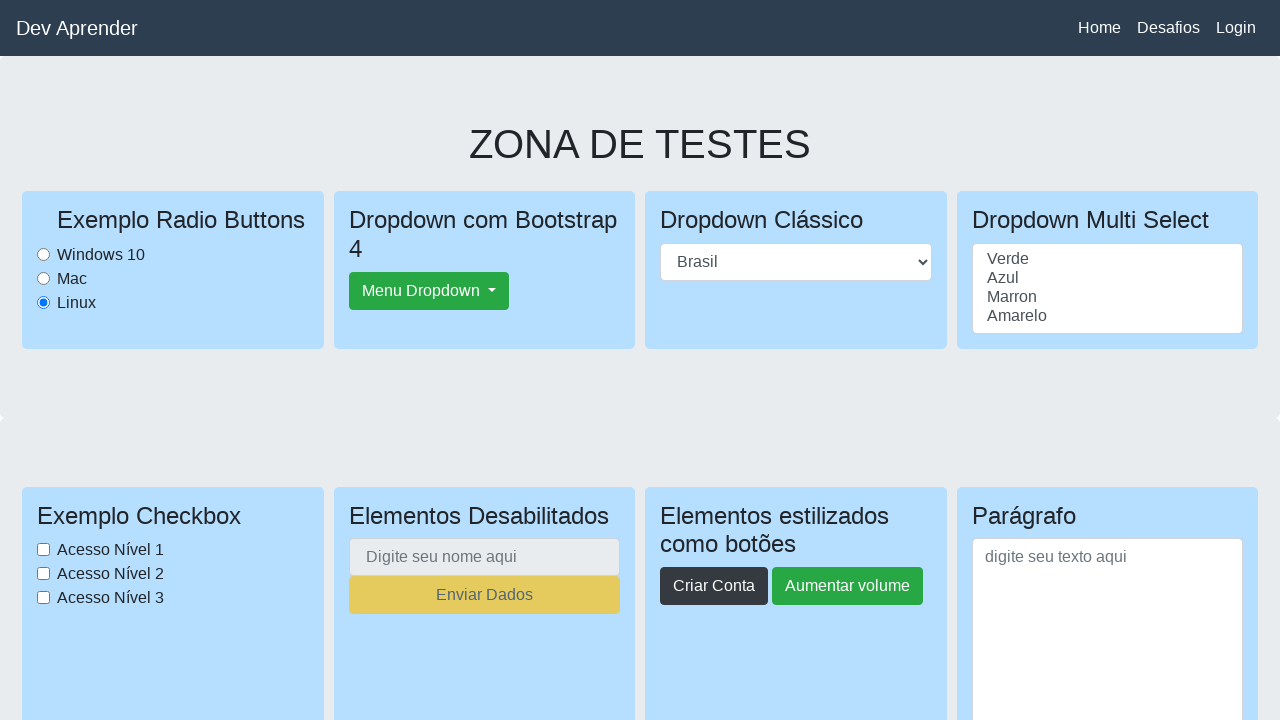